Tests drag and drop functionality by dragging column A to column B and verifying the columns swap positions, then refreshes and tests again using a different drag method

Starting URL: https://the-internet.herokuapp.com/drag_and_drop

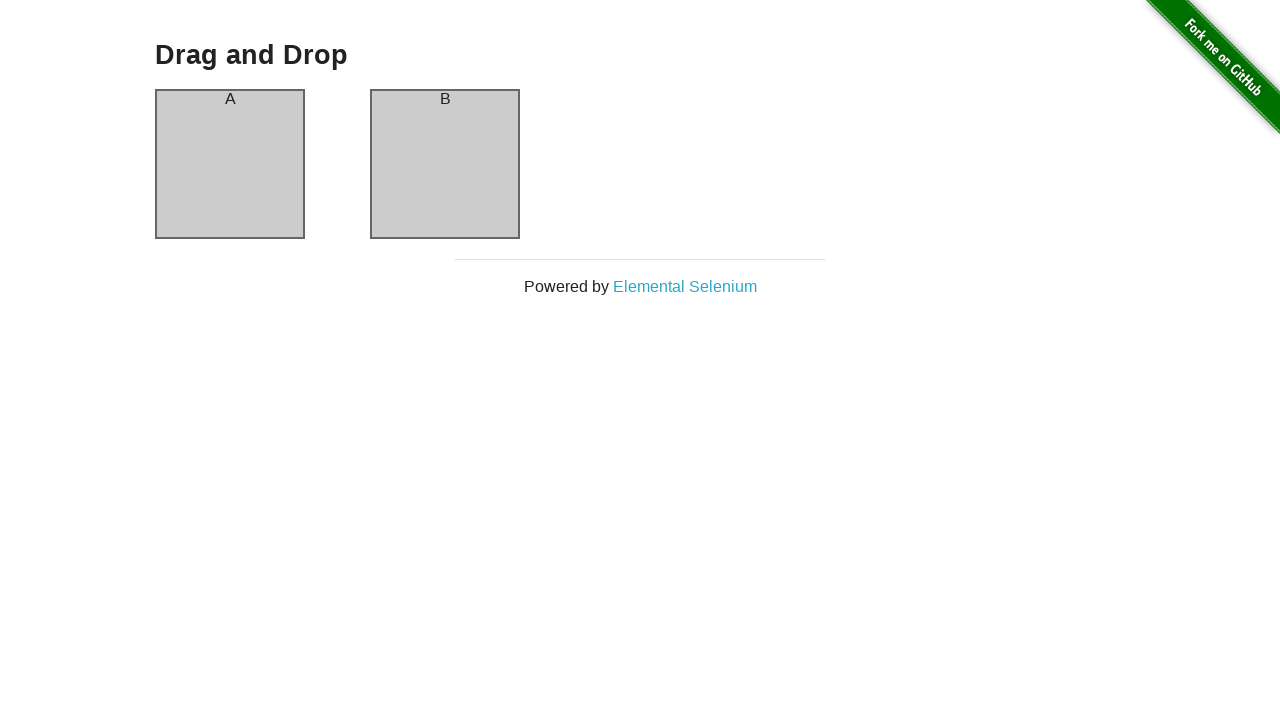

Waited for column A to load
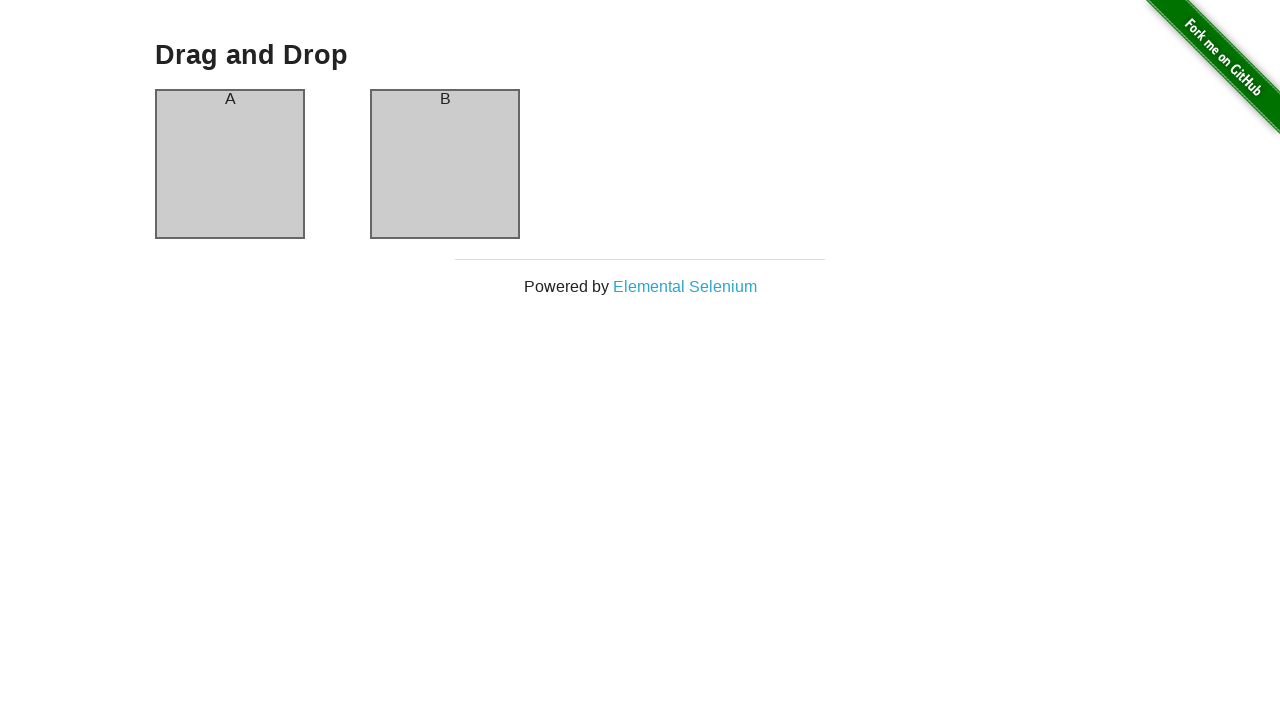

Waited for column B to load
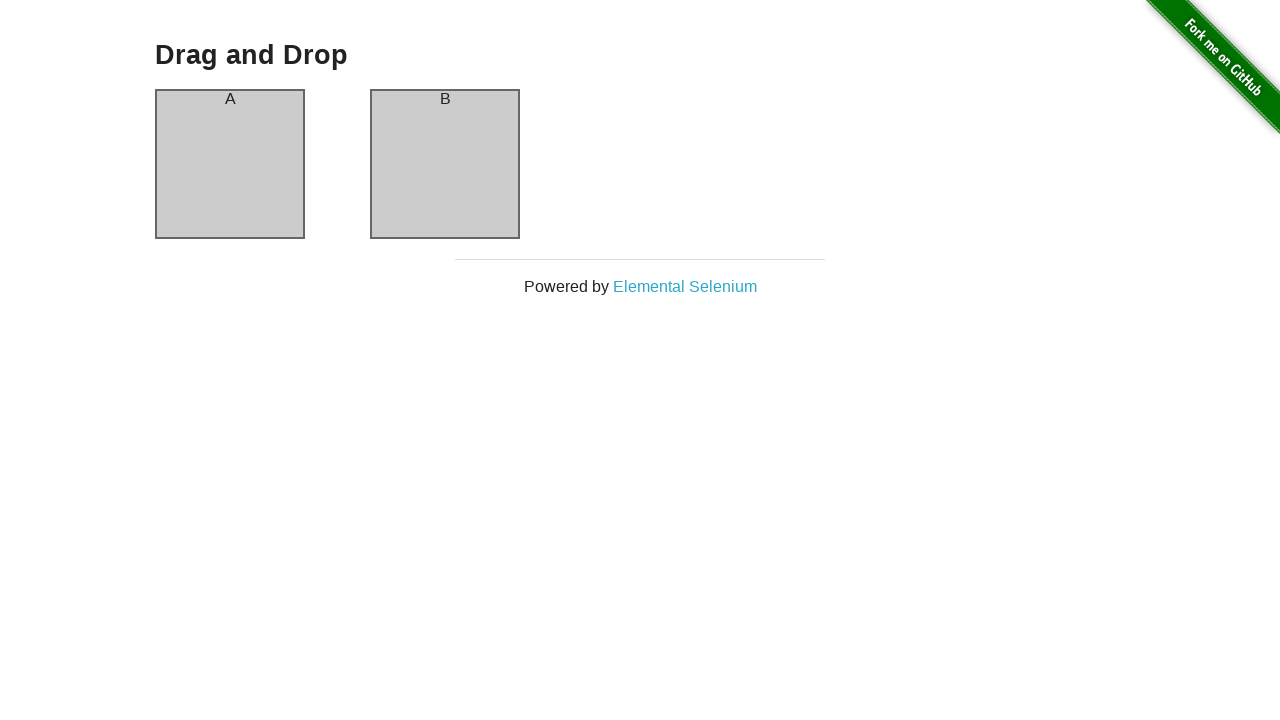

Dragged column A to column B at (445, 164)
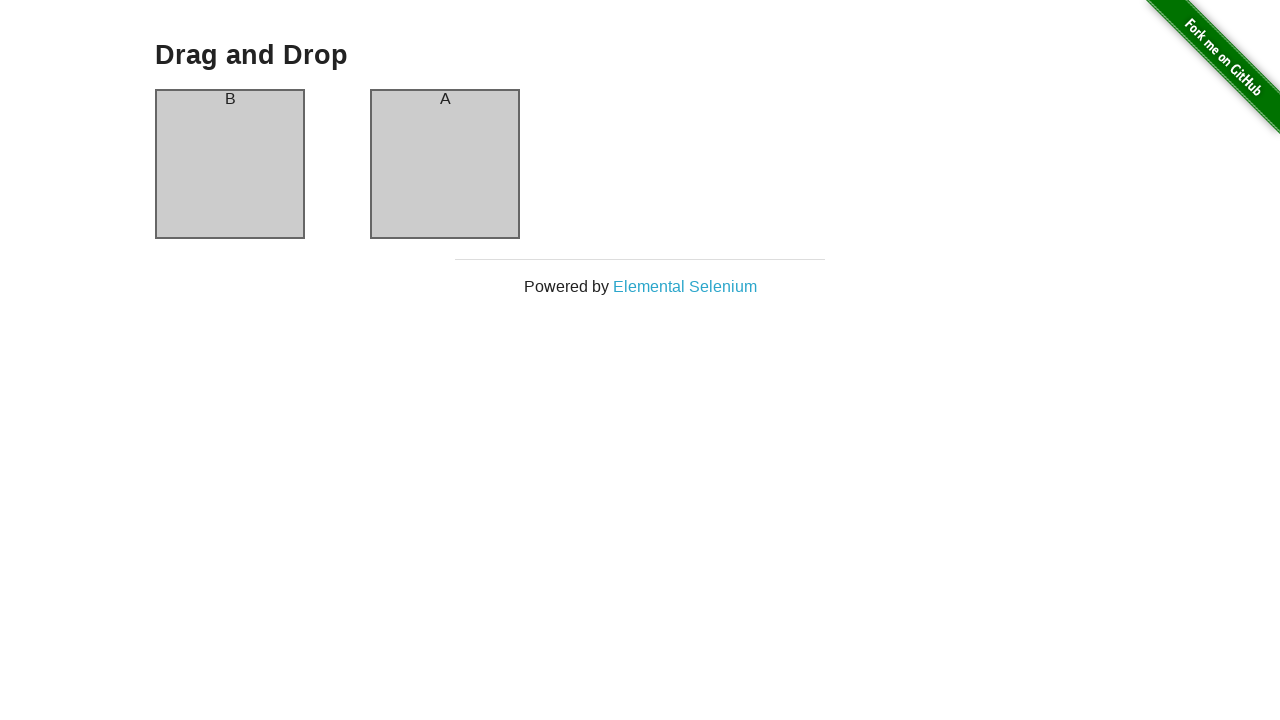

Retrieved all column elements
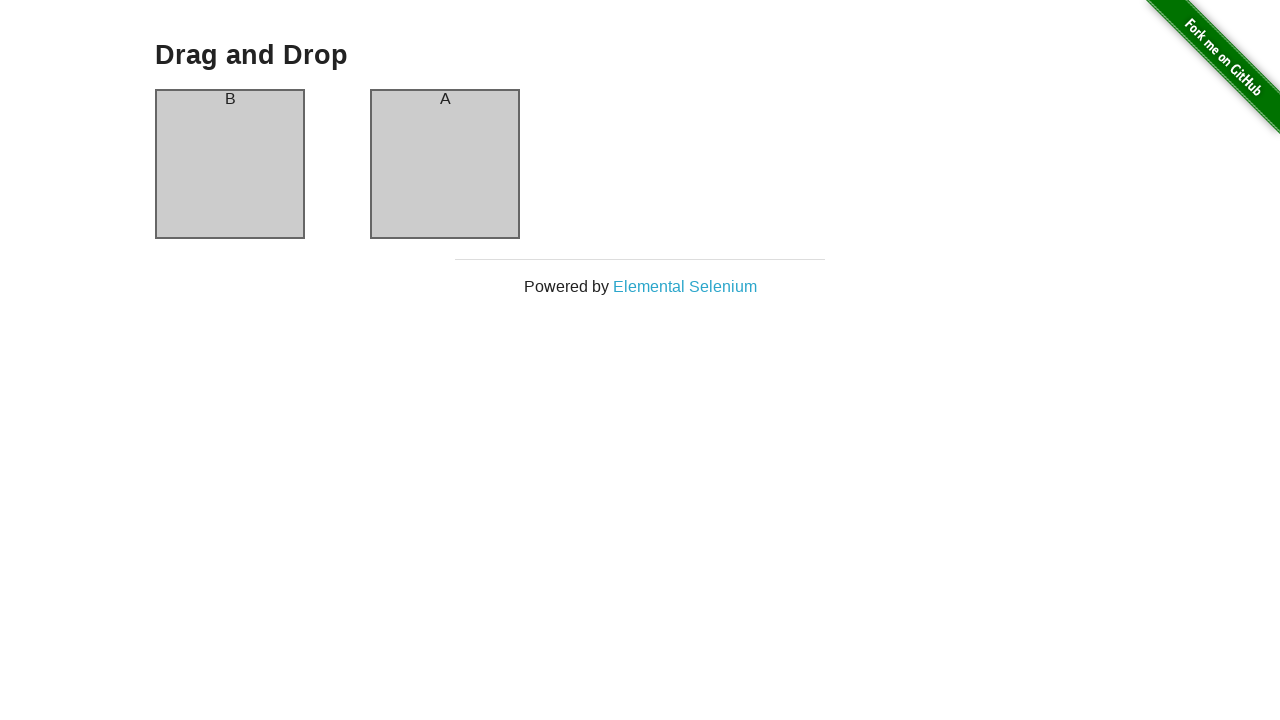

Verified first column is B
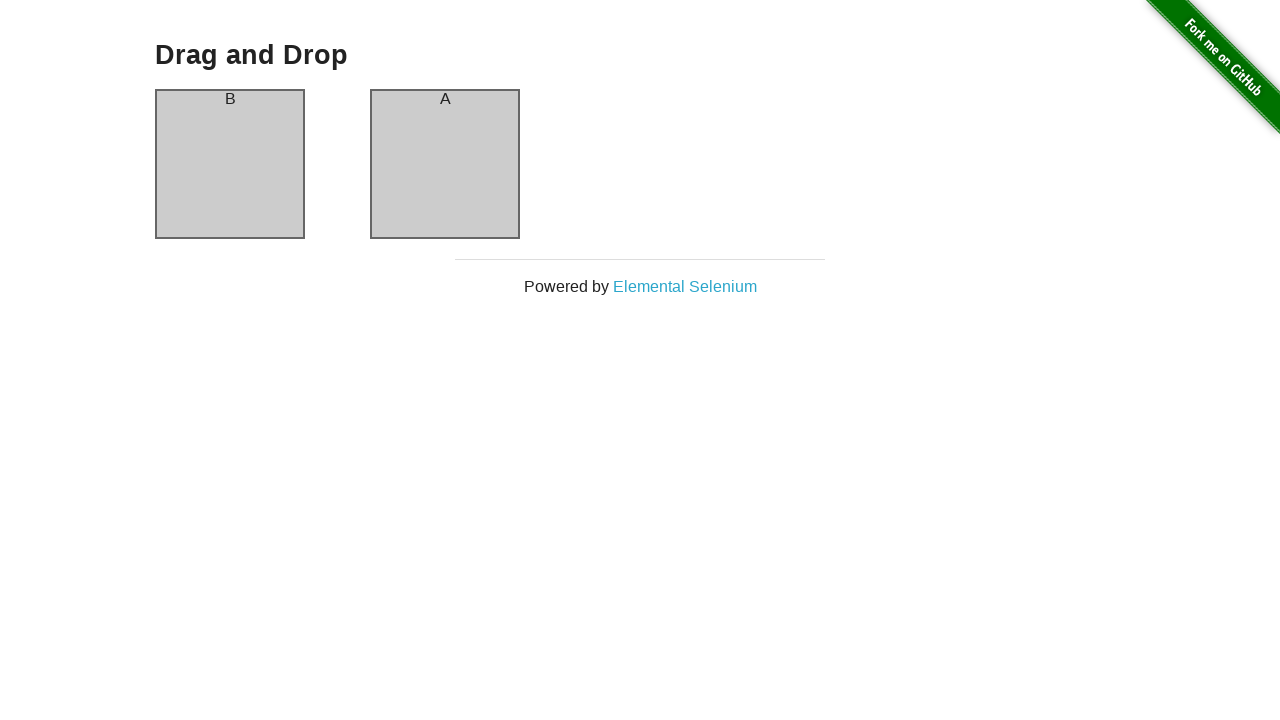

Verified second column is A - columns successfully swapped
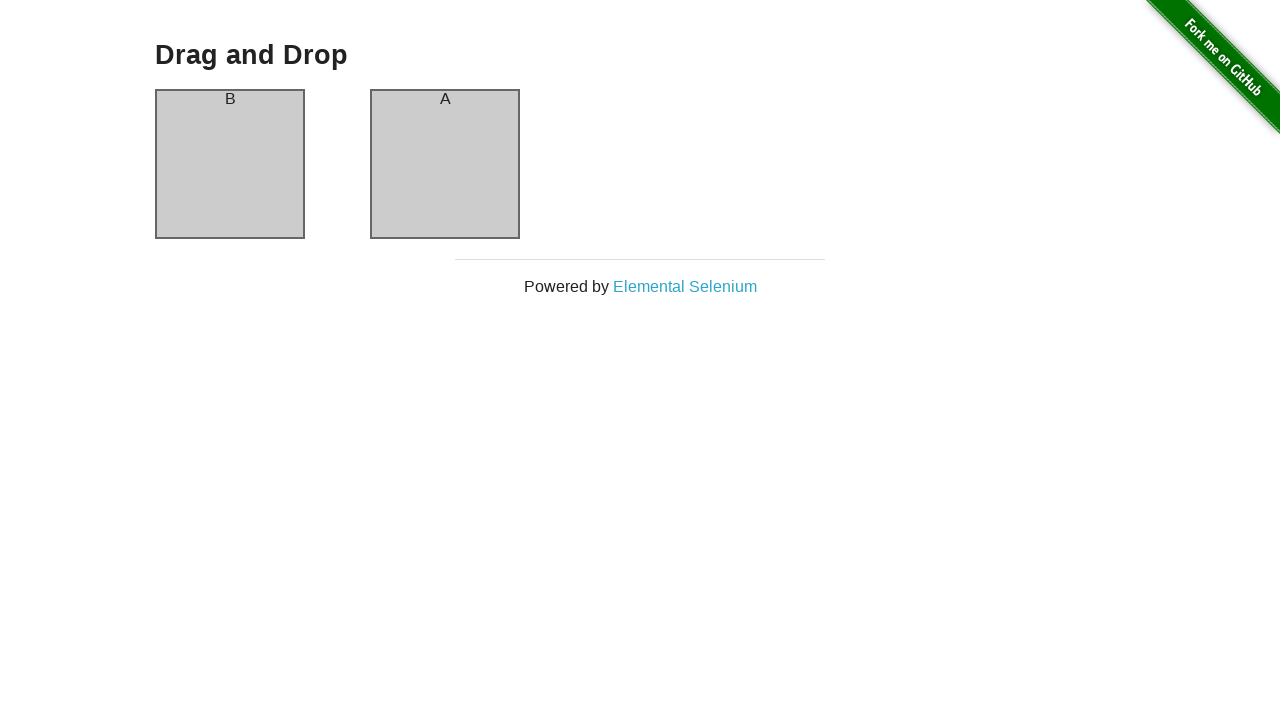

Refreshed the page
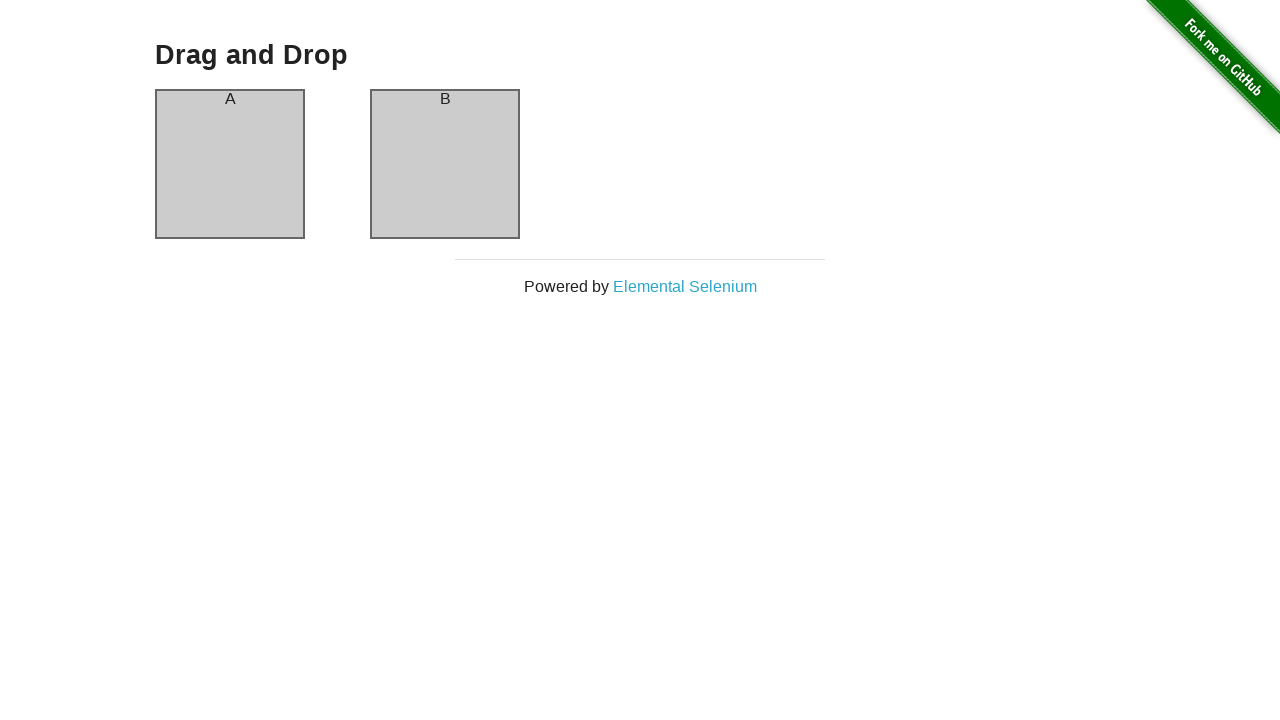

Waited for column A to load after page refresh
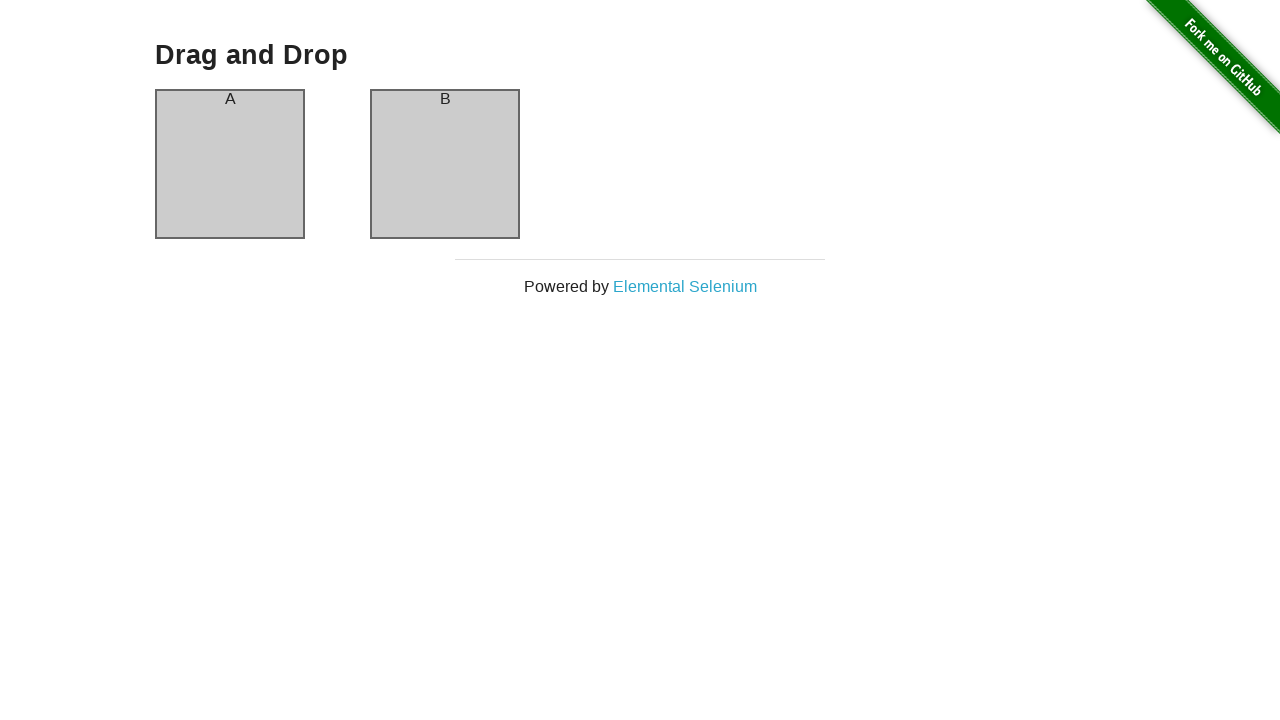

Waited for column B to load after page refresh
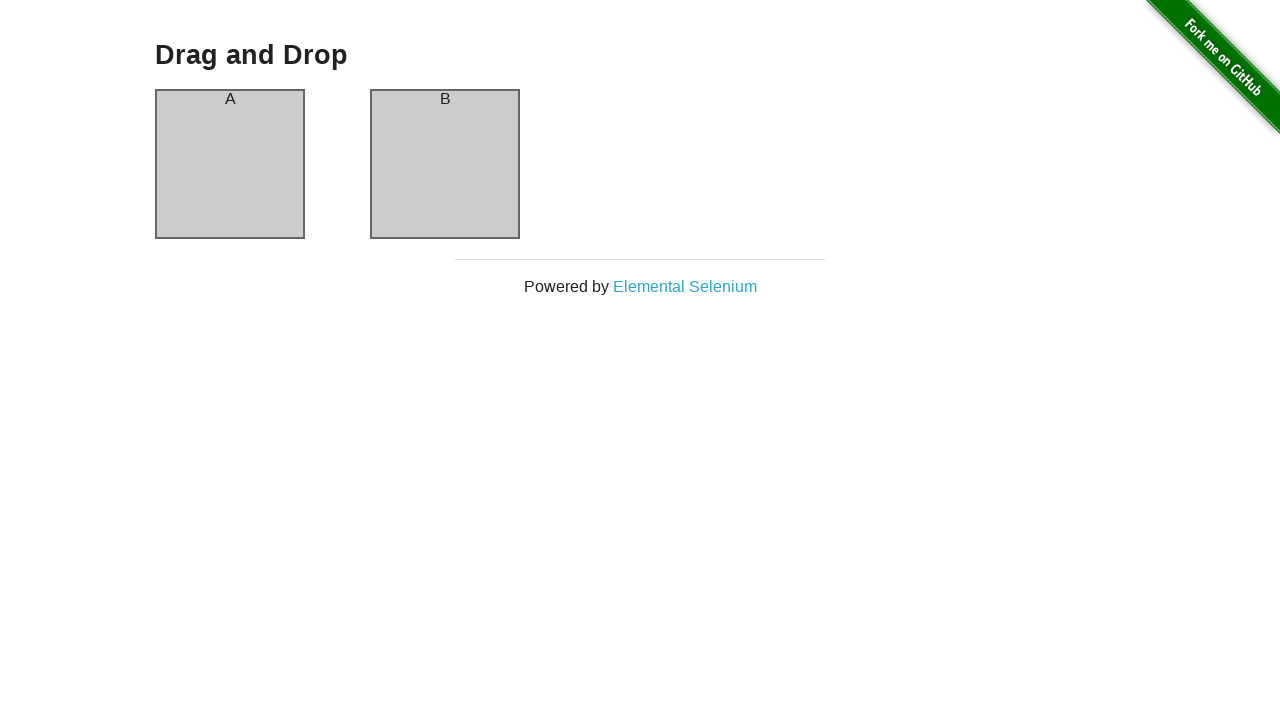

Dragged column A to column B again at (445, 164)
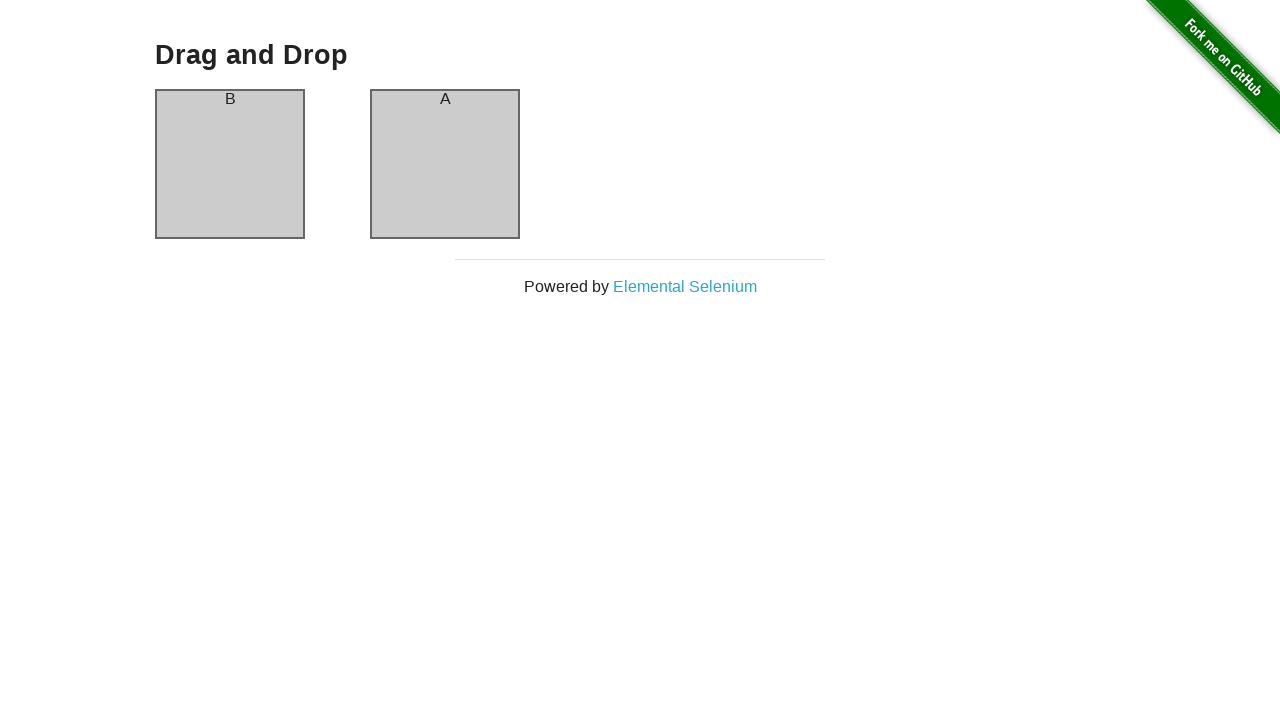

Retrieved all column elements again
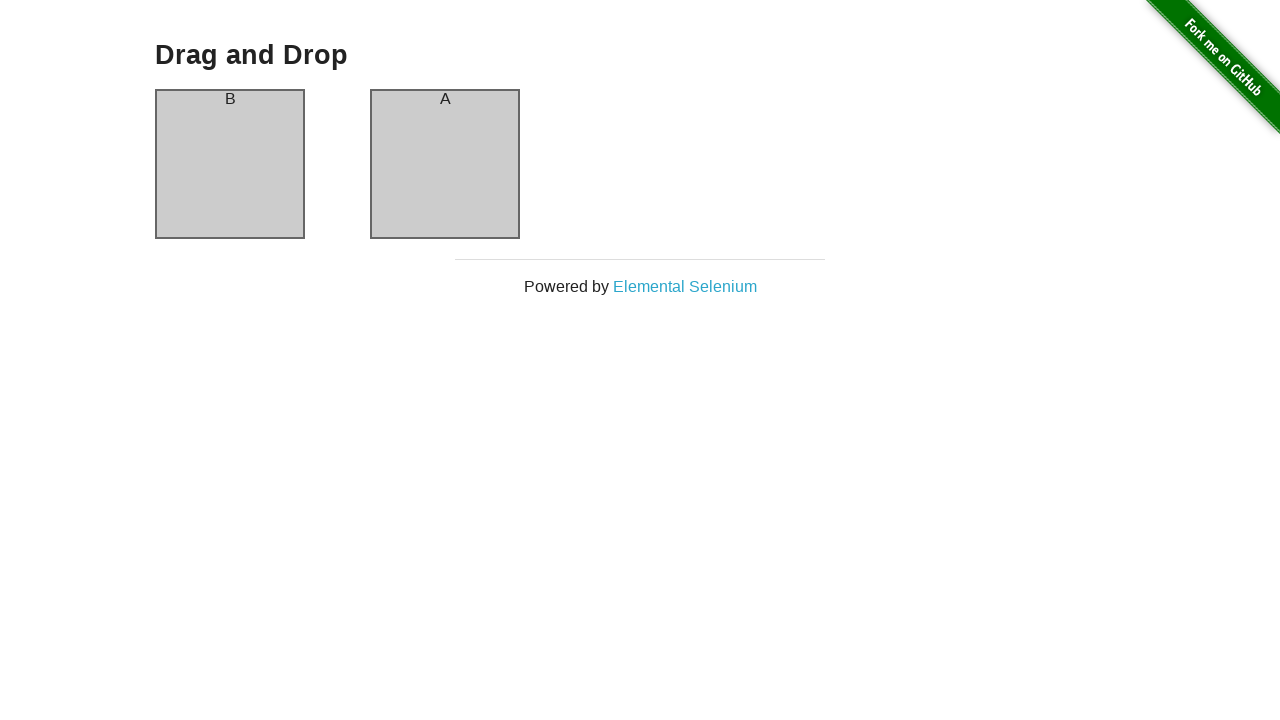

Verified first column is B after second drag
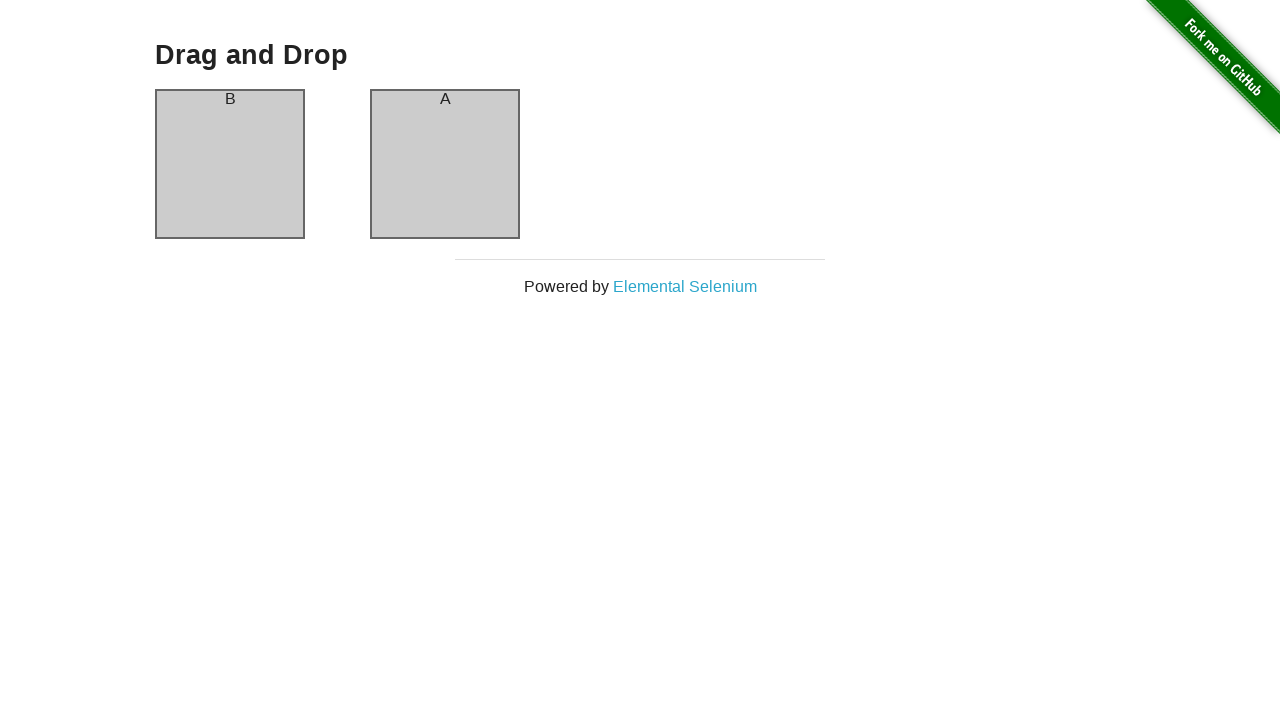

Verified second column is A after second drag - columns successfully swapped again
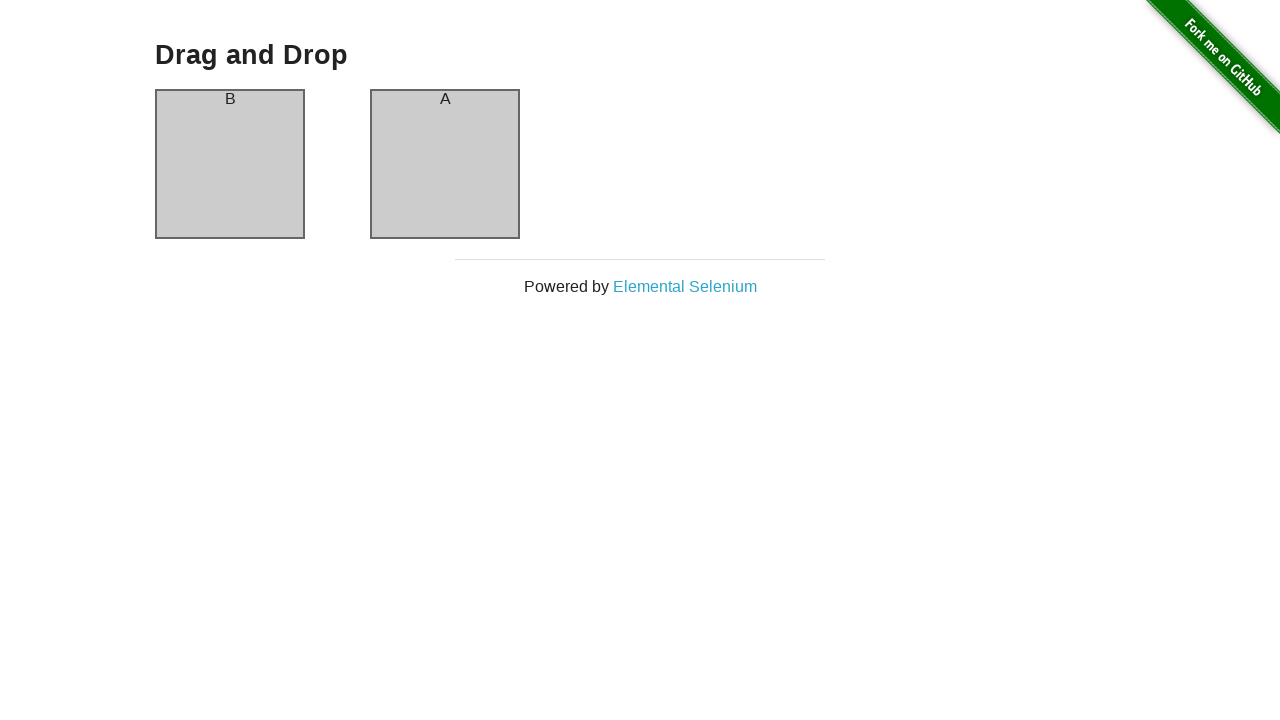

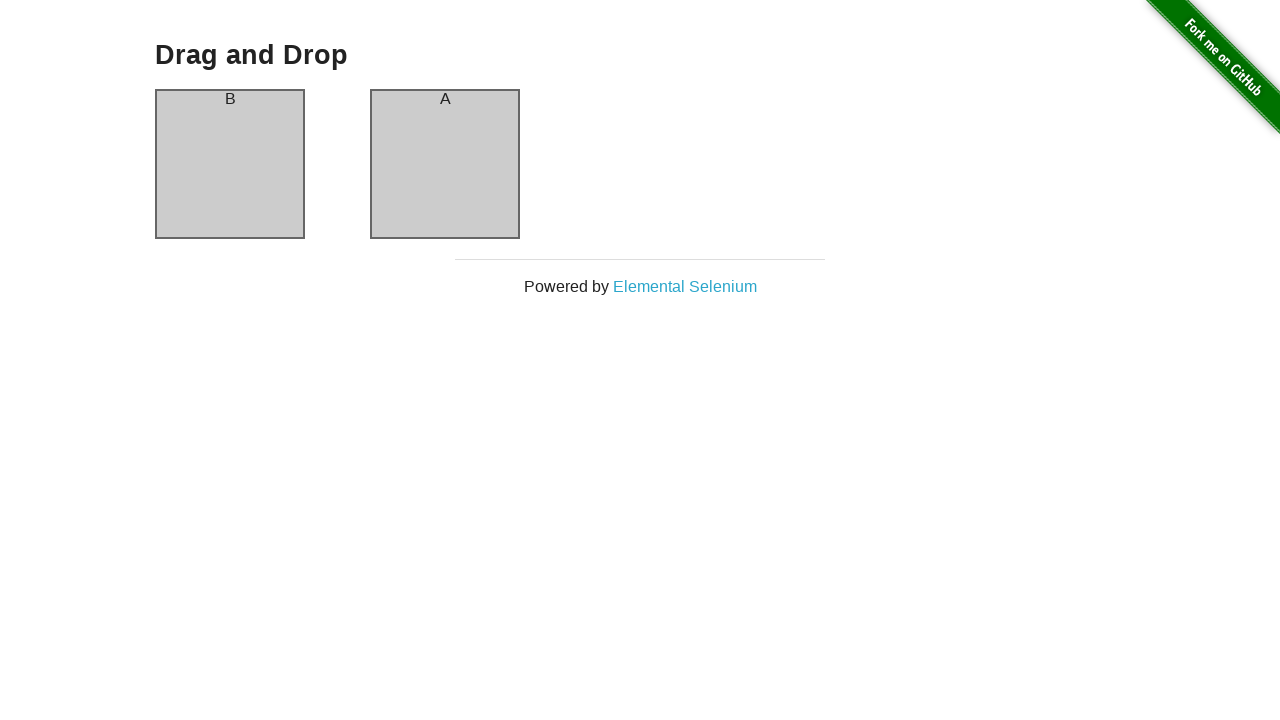